Verifies that the Elemental Selenium link on the Geolocation page has the correct href attribute

Starting URL: https://the-internet.herokuapp.com/

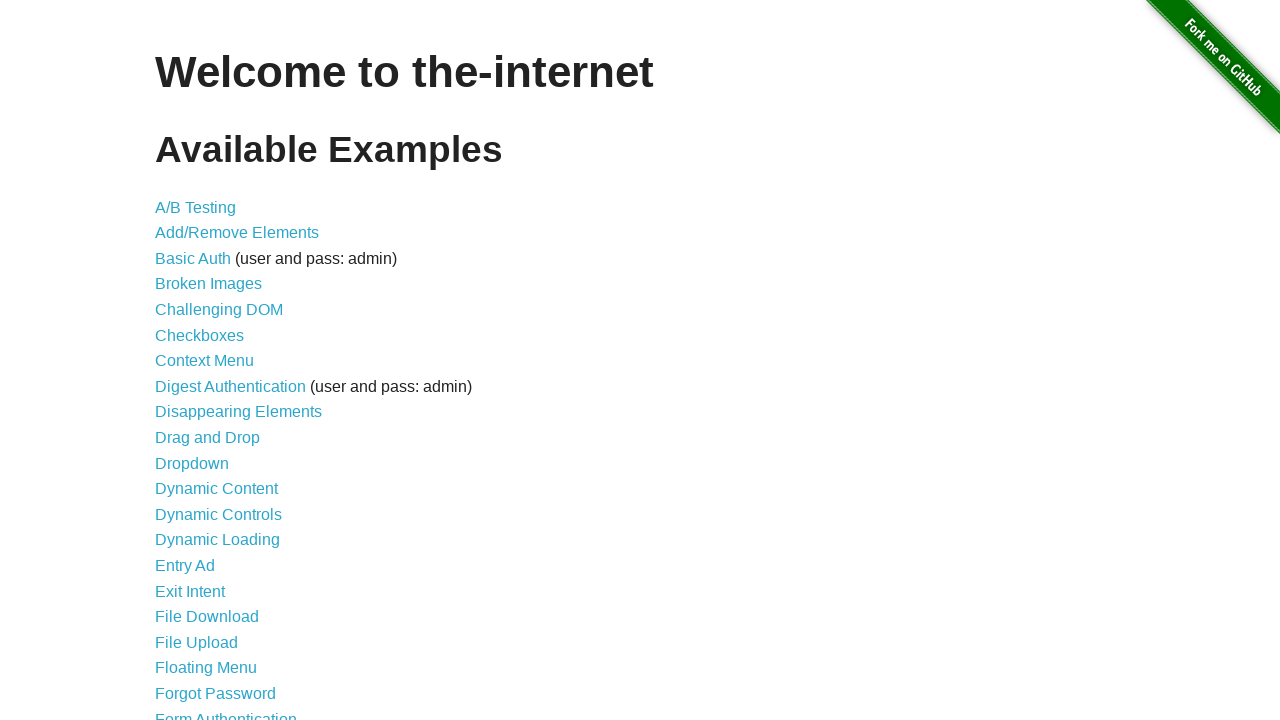

Clicked on Geolocation link at (198, 360) on text=Geolocation
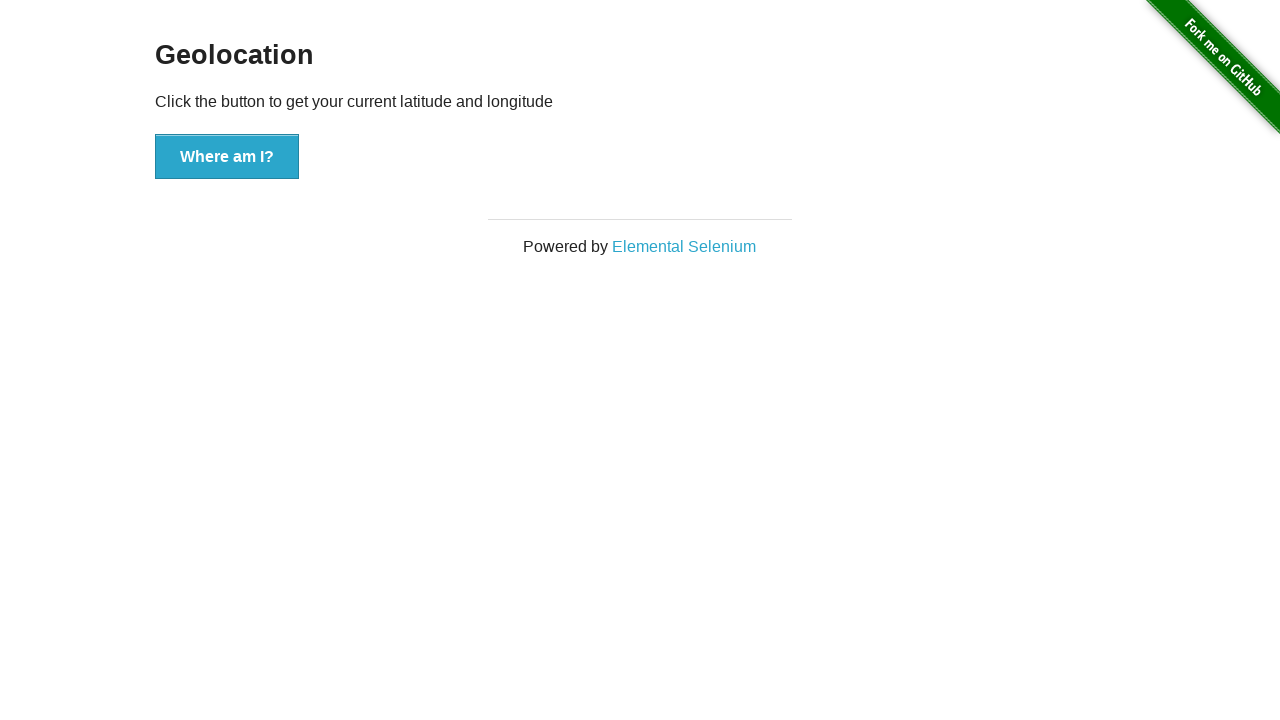

Retrieved href attribute from Elemental Selenium link
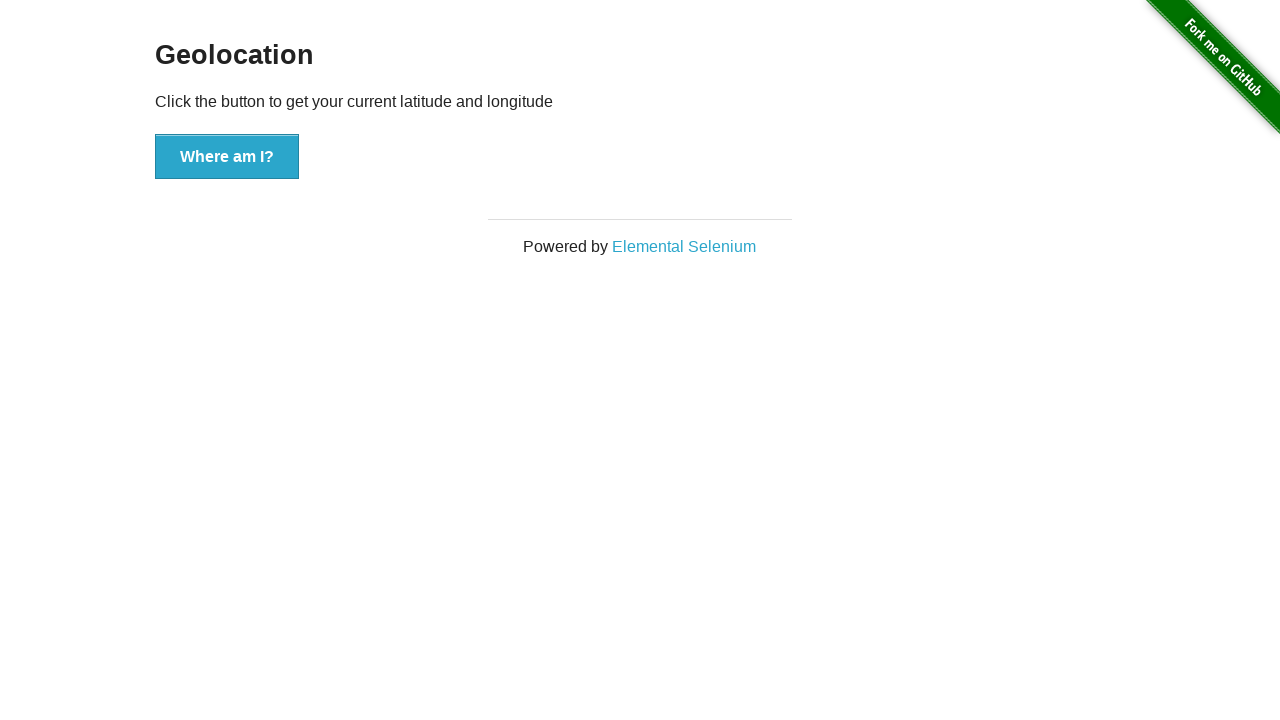

Verified Elemental Selenium link href is 'http://elementalselenium.com/'
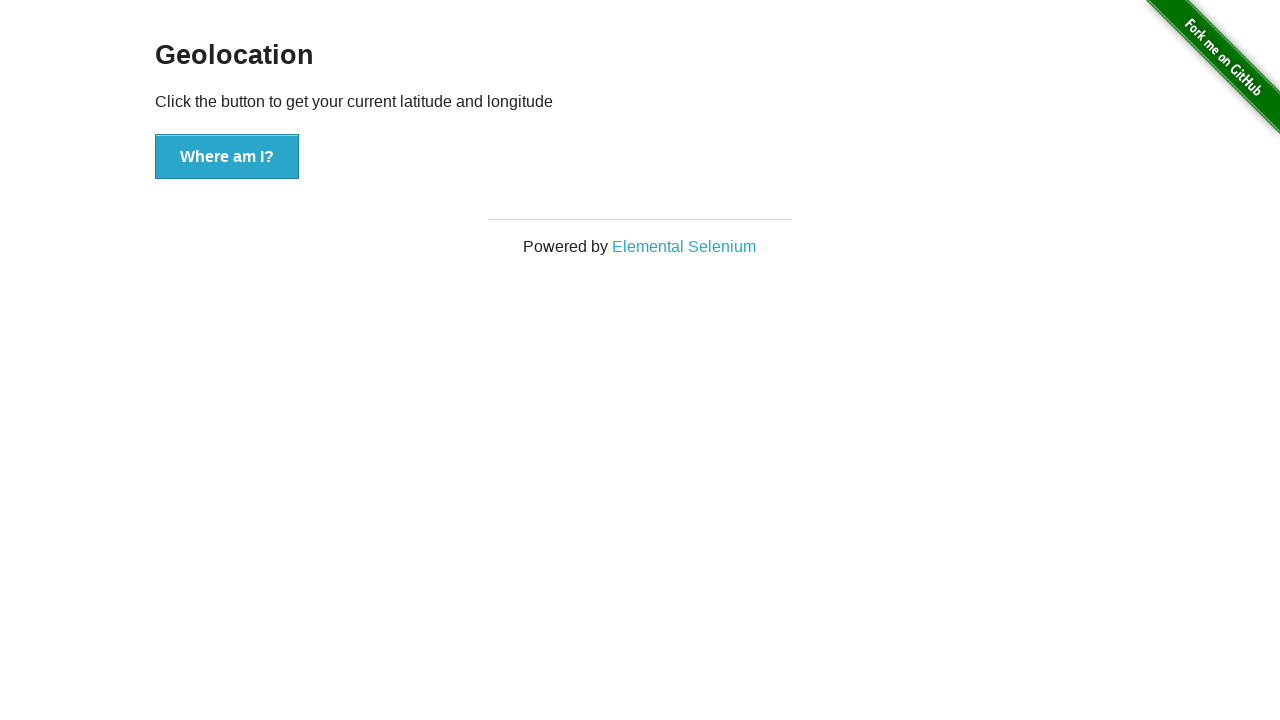

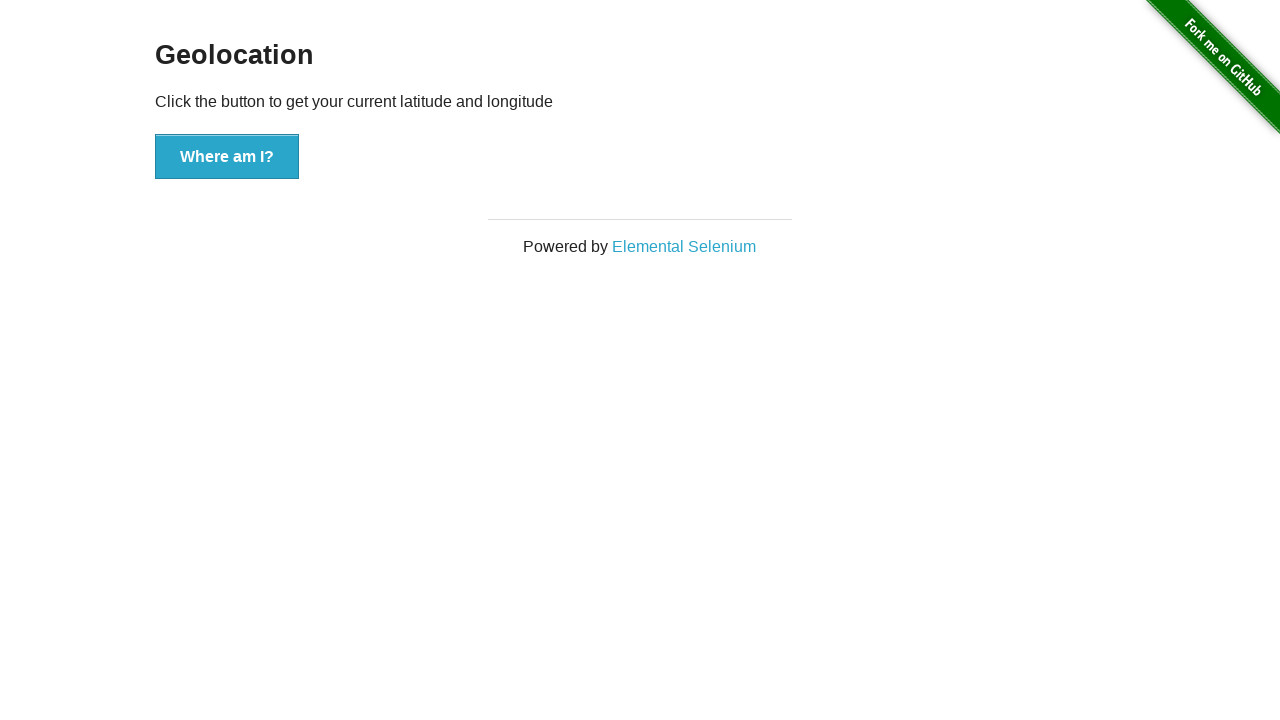